Tests the checkout flow by adding products to cart, clicking the cart icon, and proceeding to checkout page

Starting URL: https://rahulshettyacademy.com/seleniumPractise/#/

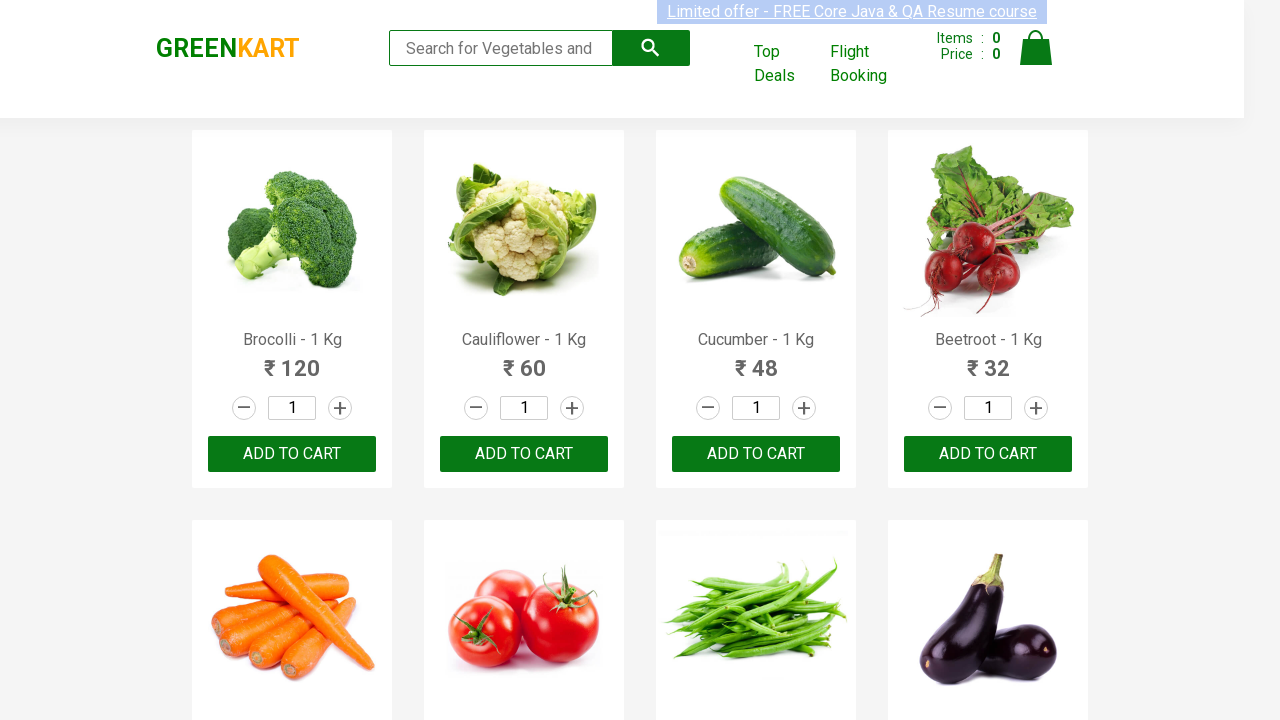

Added first product to cart at (292, 454) on div.container div.products-wrapper:nth-child(2) div.products div.product:nth-chi
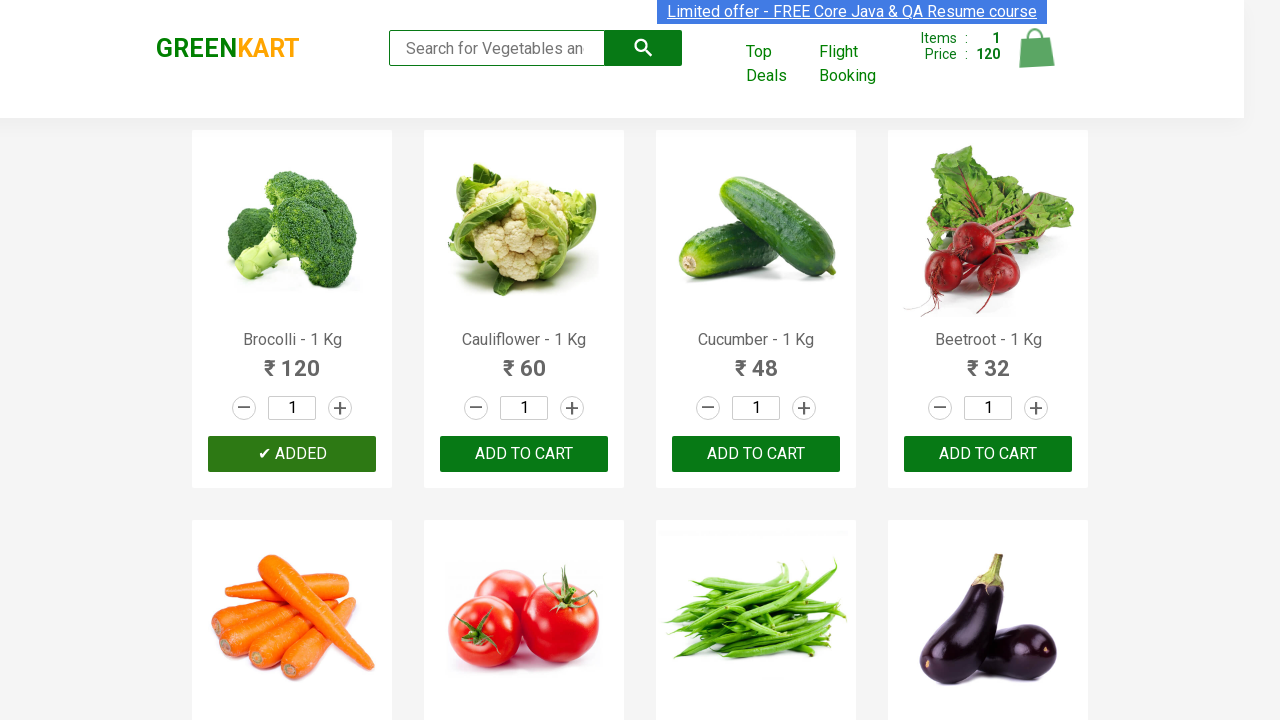

Added second product to cart at (524, 454) on div.container div.products-wrapper:nth-child(2) div.products div.product:nth-chi
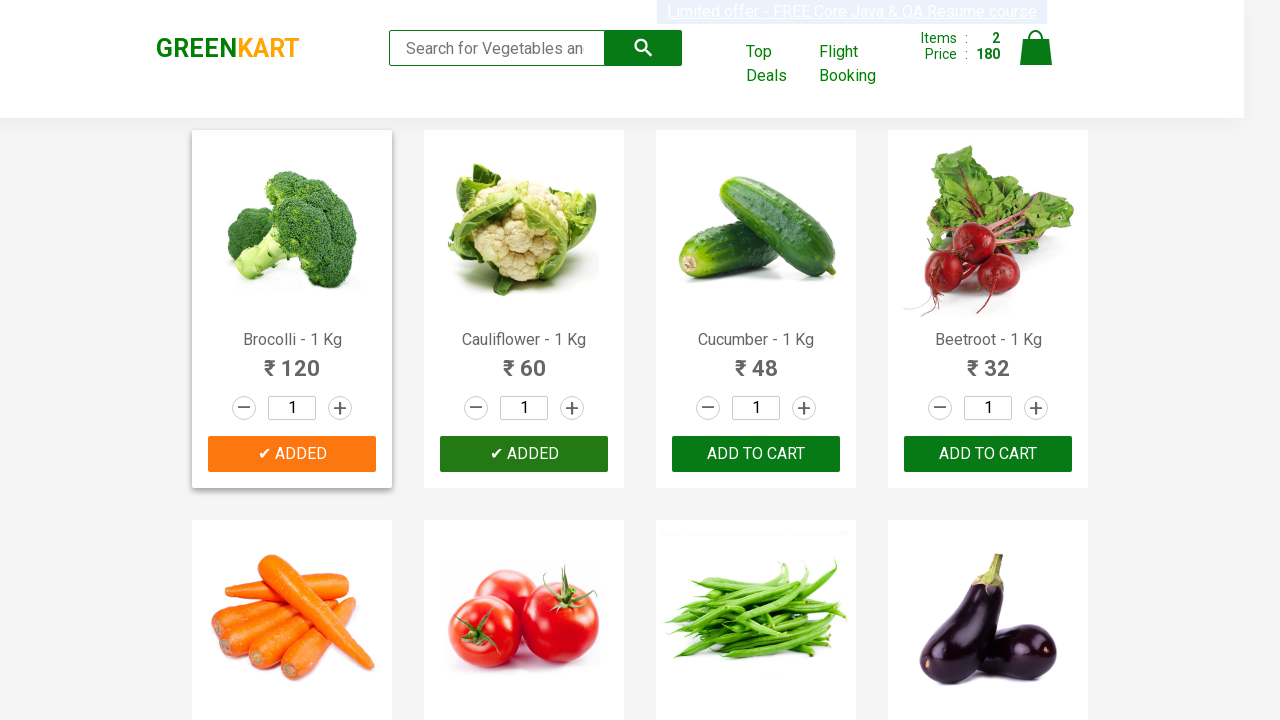

Clicked on cart icon at (1036, 48) on img[alt='Cart']
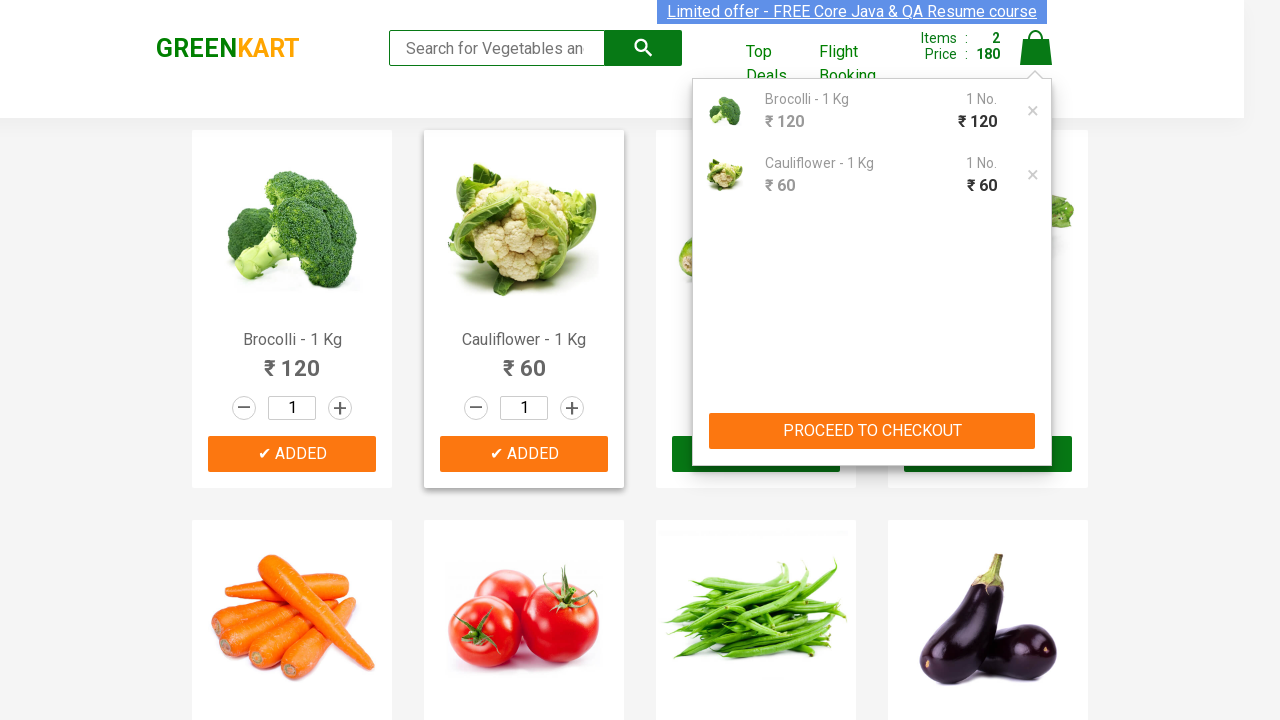

Clicked PROCEED TO CHECKOUT button at (872, 431) on text=PROCEED TO CHECKOUT
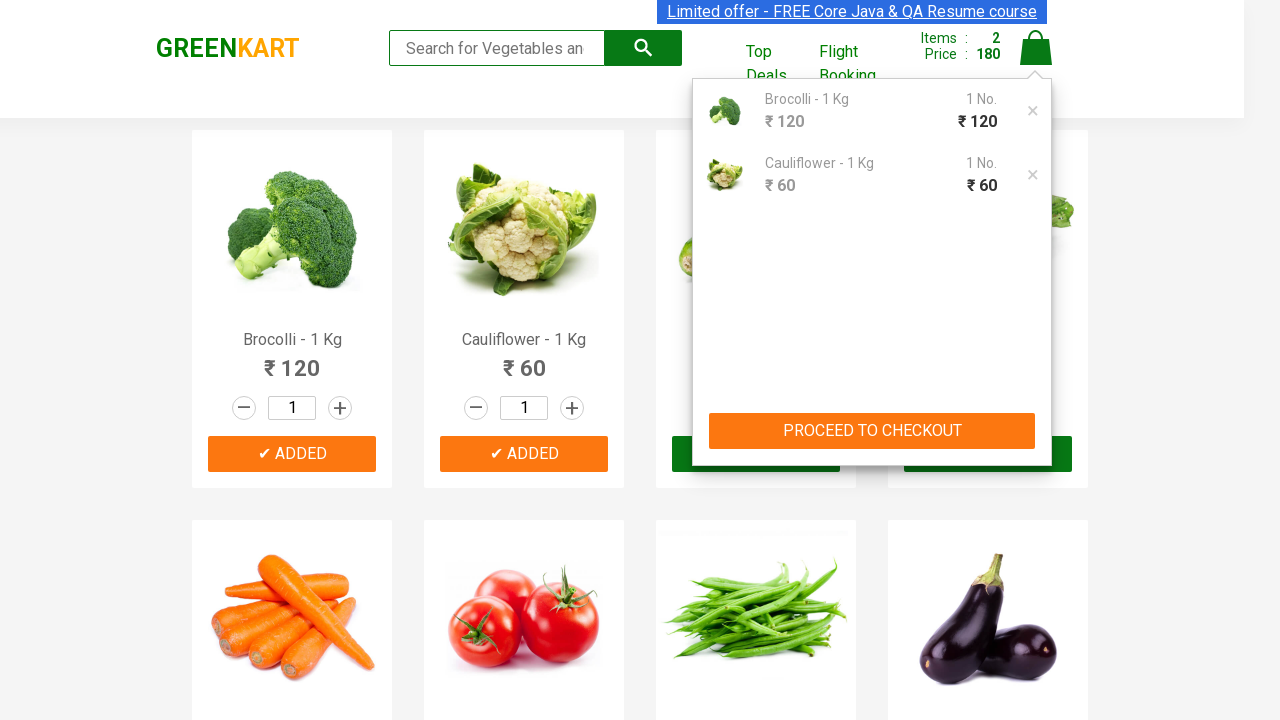

Cart page loaded successfully
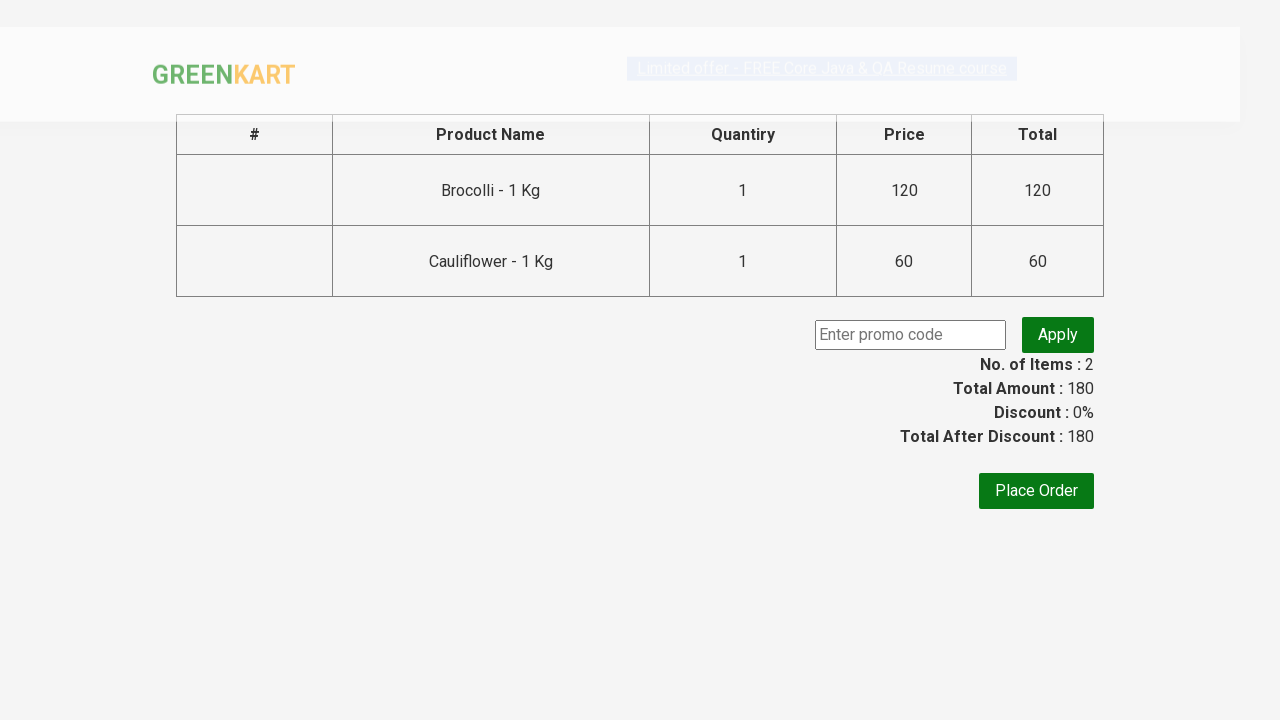

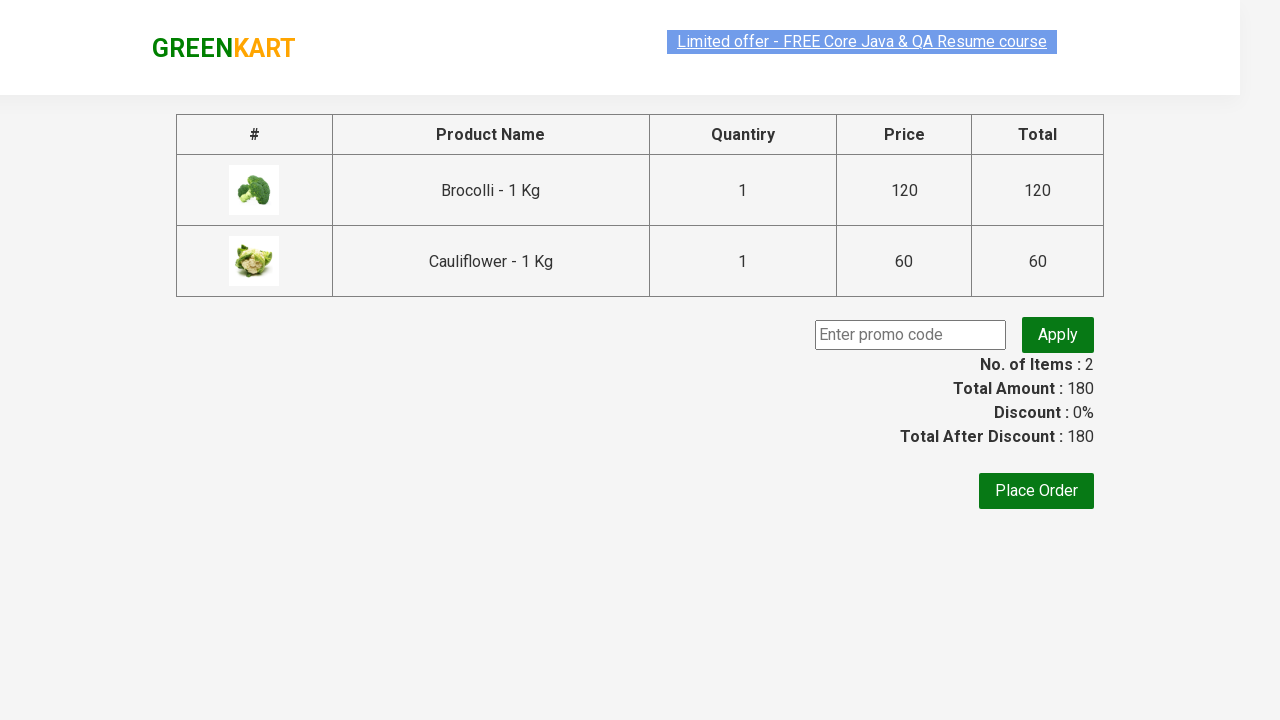